Counts links on a page, in the footer section, and in a specific column, then opens all column links in new tabs and prints their titles

Starting URL: http://qaclickacademy.com/practice.php

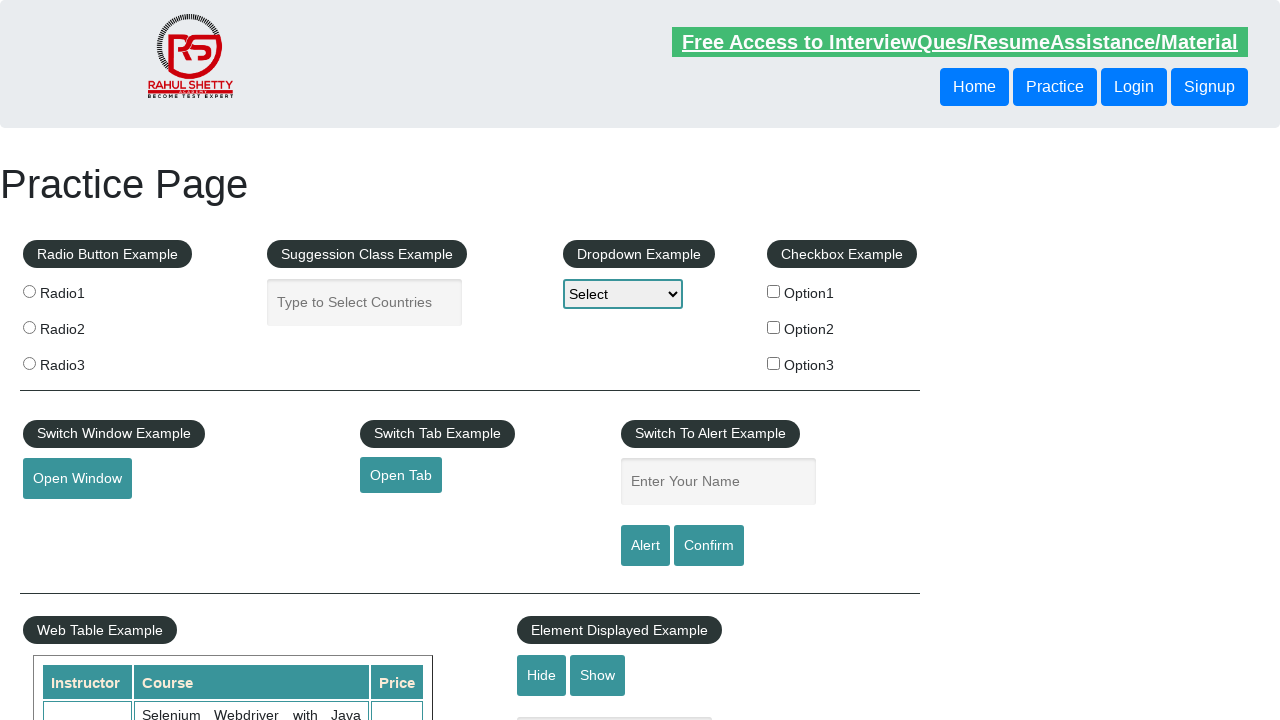

Counted total links on page: 27
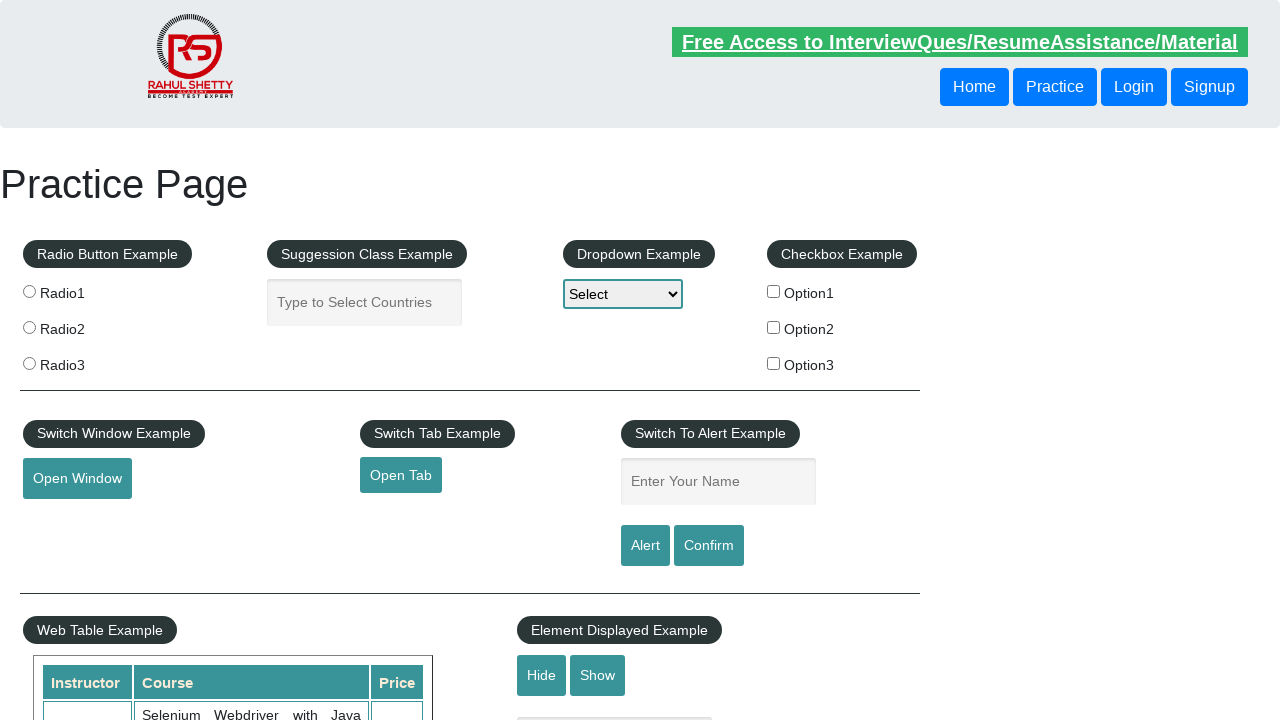

Located footer section (#gf-BIG)
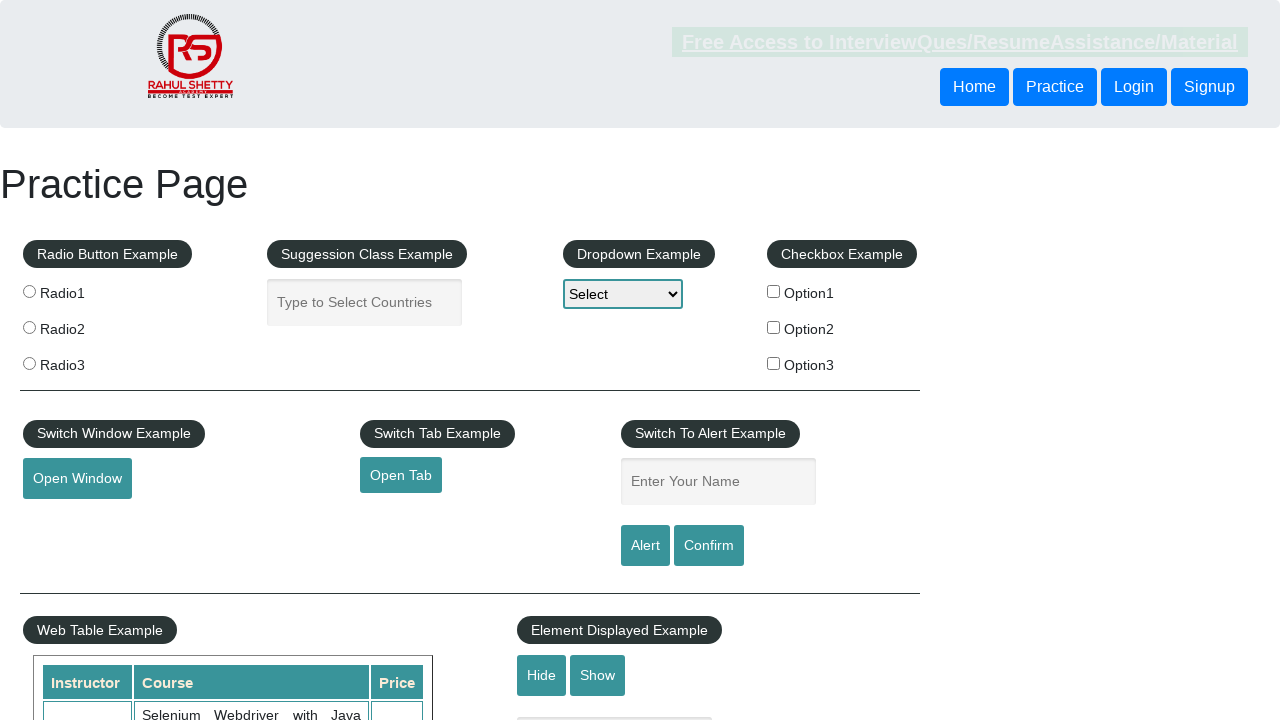

Counted links in footer section: 20
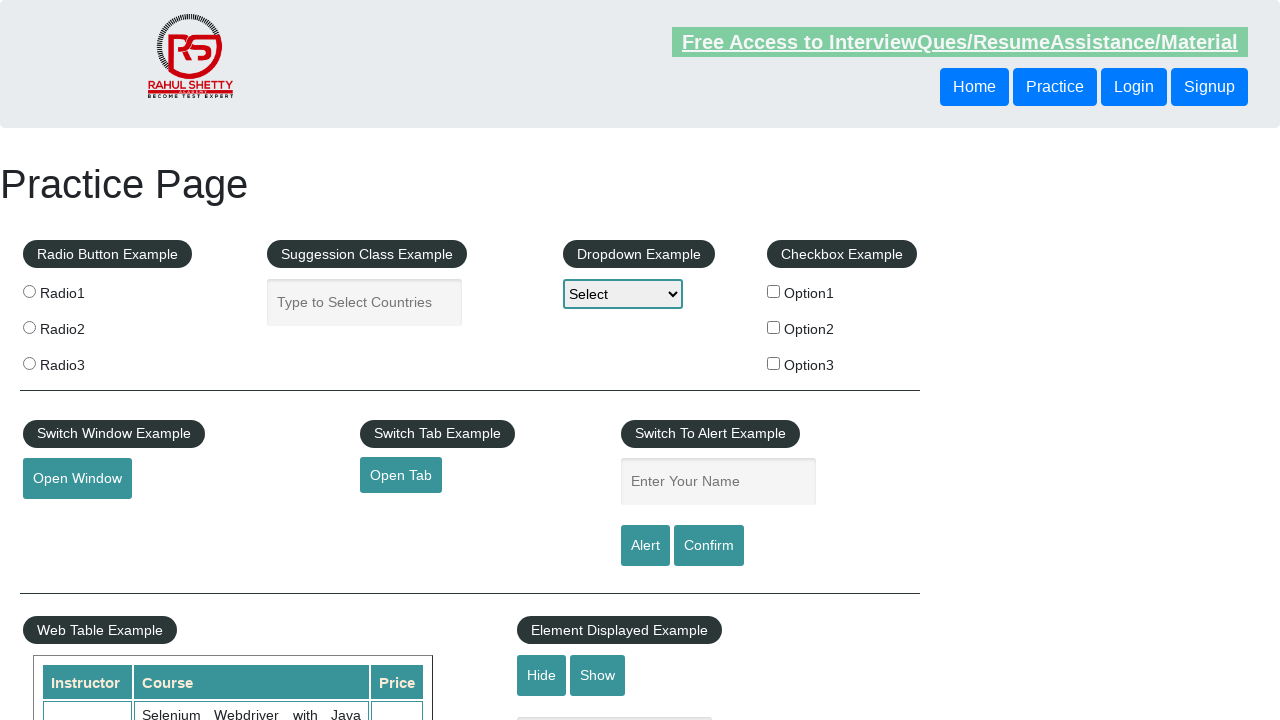

Located first column of footer table
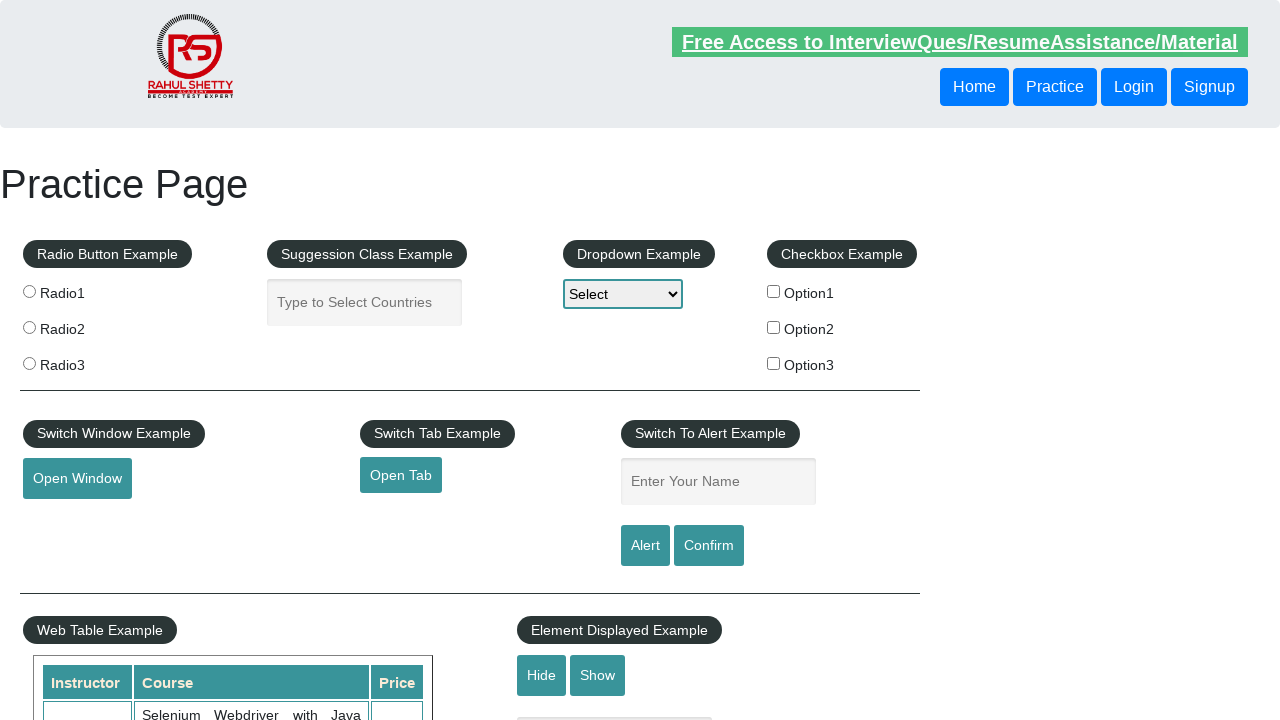

Counted links in first column: 5
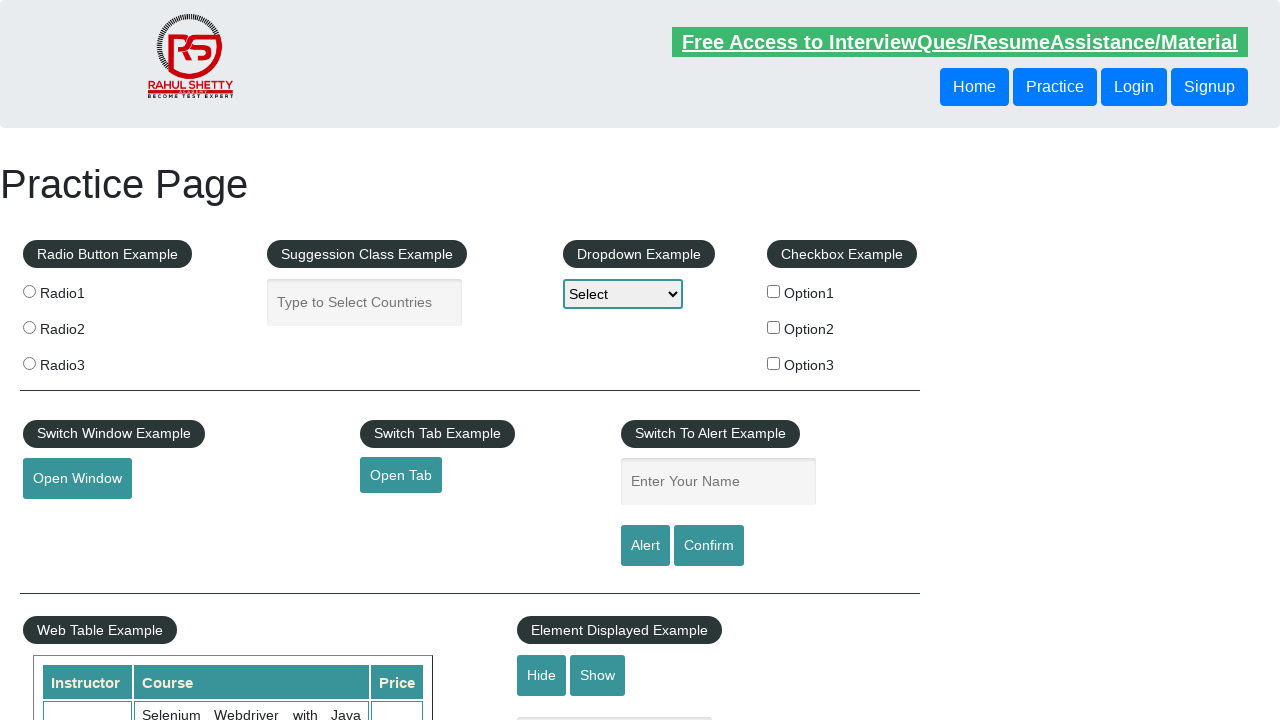

Retrieved all link elements from first column (5 total)
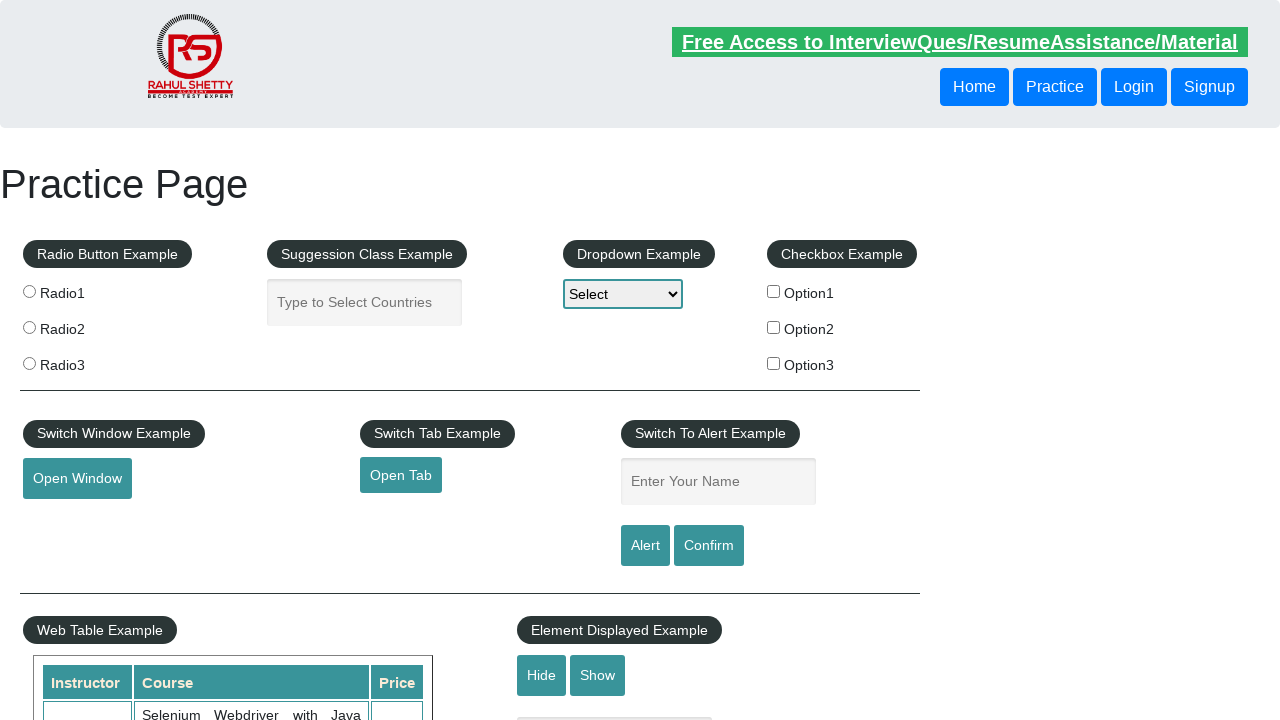

Opened link 1 from first column in new tab using Ctrl+Click at (68, 520) on #gf-BIG >> xpath=//table/tbody/tr/td[1]/ul >> a >> nth=1
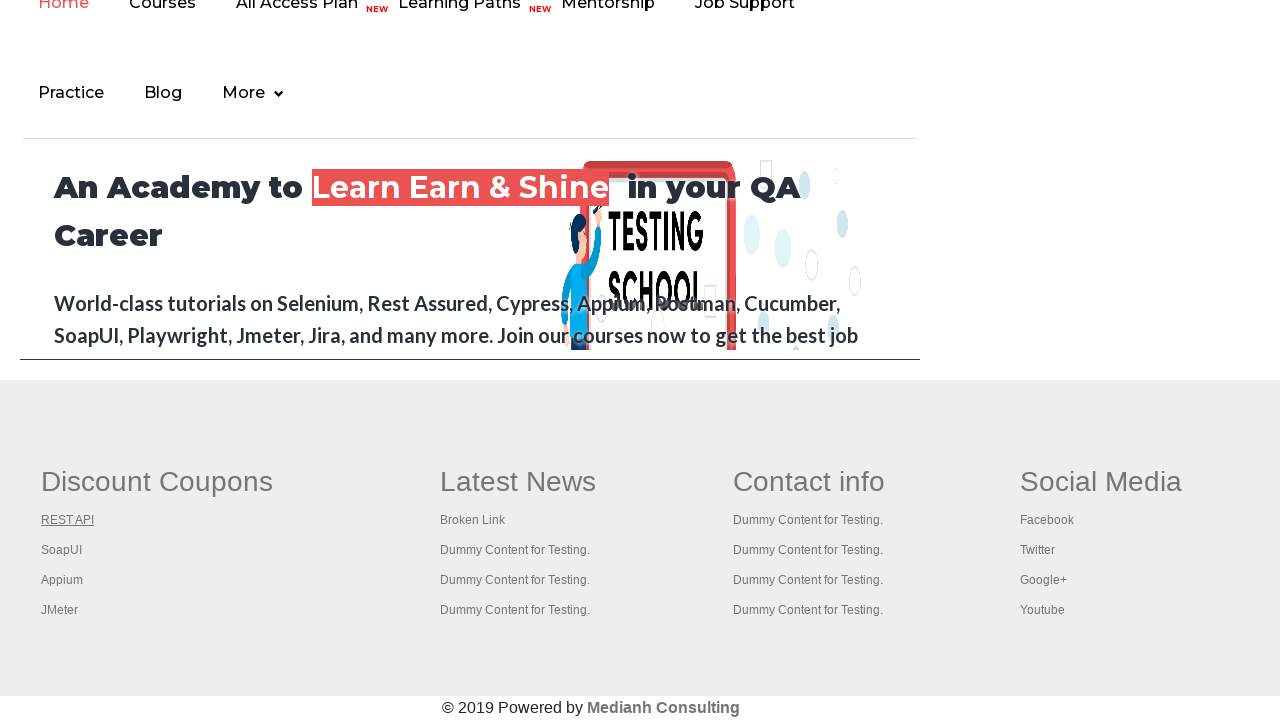

Opened link 2 from first column in new tab using Ctrl+Click at (62, 550) on #gf-BIG >> xpath=//table/tbody/tr/td[1]/ul >> a >> nth=2
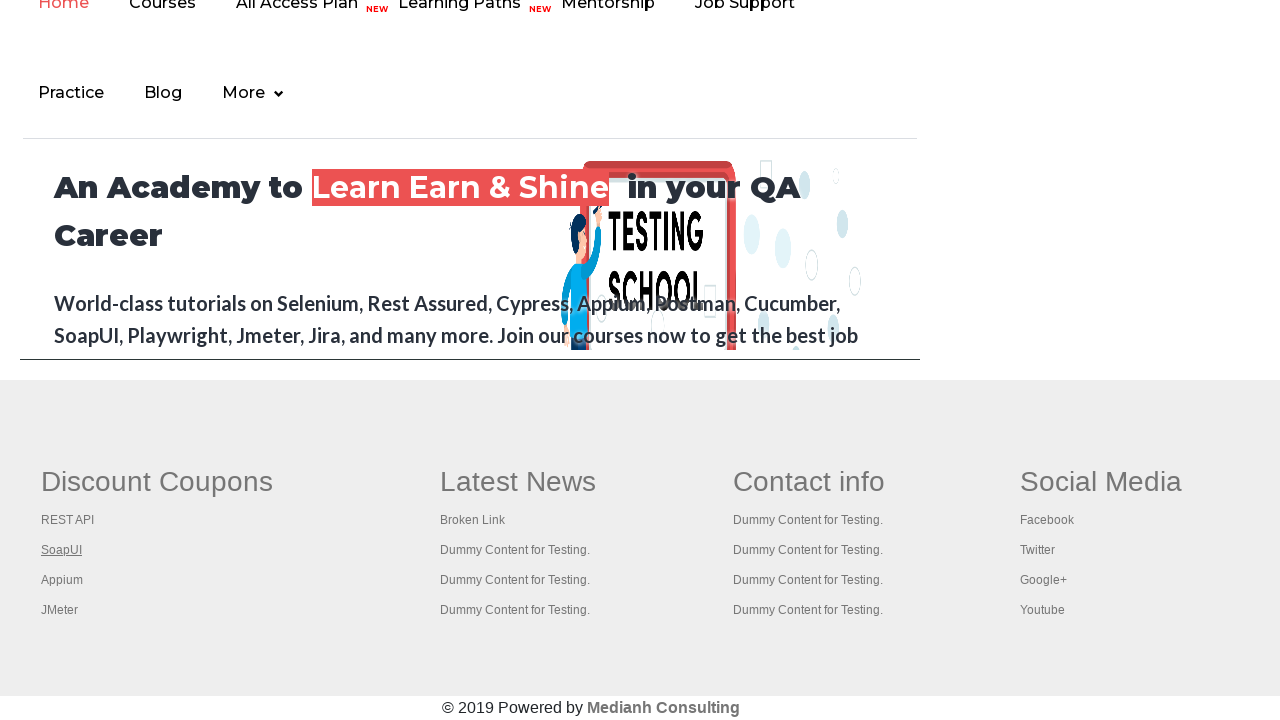

Opened link 3 from first column in new tab using Ctrl+Click at (62, 580) on #gf-BIG >> xpath=//table/tbody/tr/td[1]/ul >> a >> nth=3
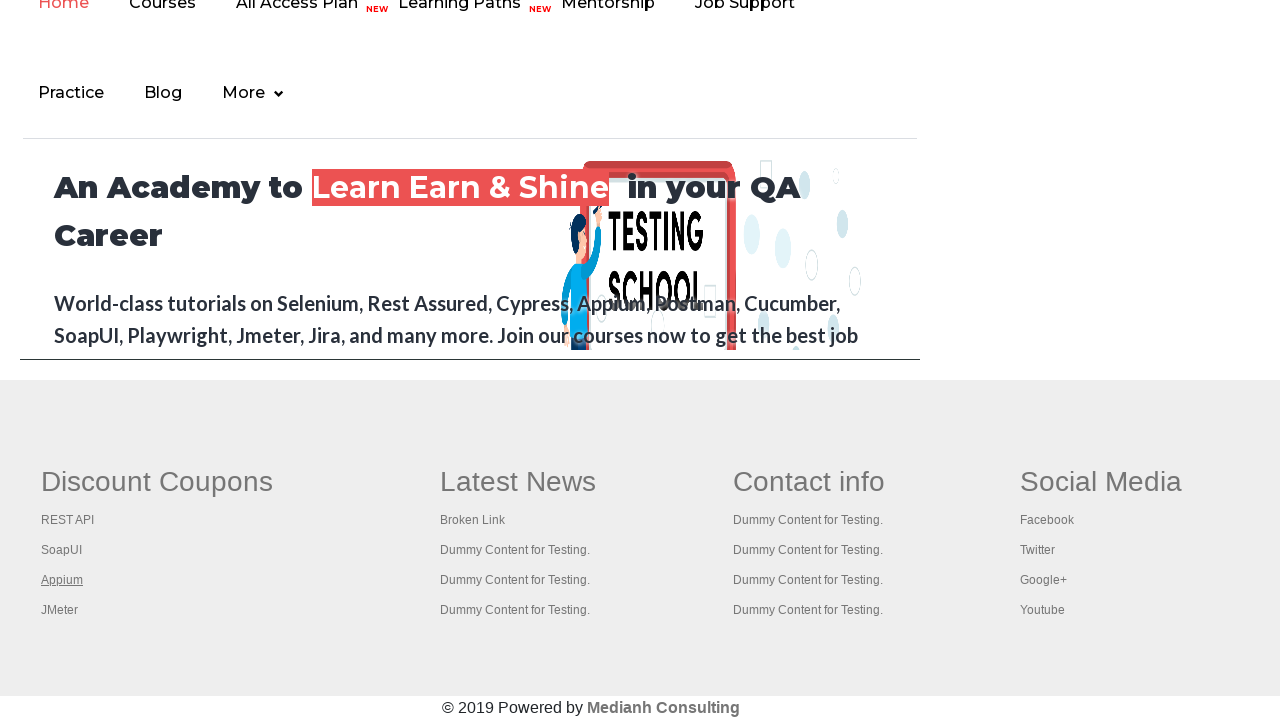

Opened link 4 from first column in new tab using Ctrl+Click at (60, 610) on #gf-BIG >> xpath=//table/tbody/tr/td[1]/ul >> a >> nth=4
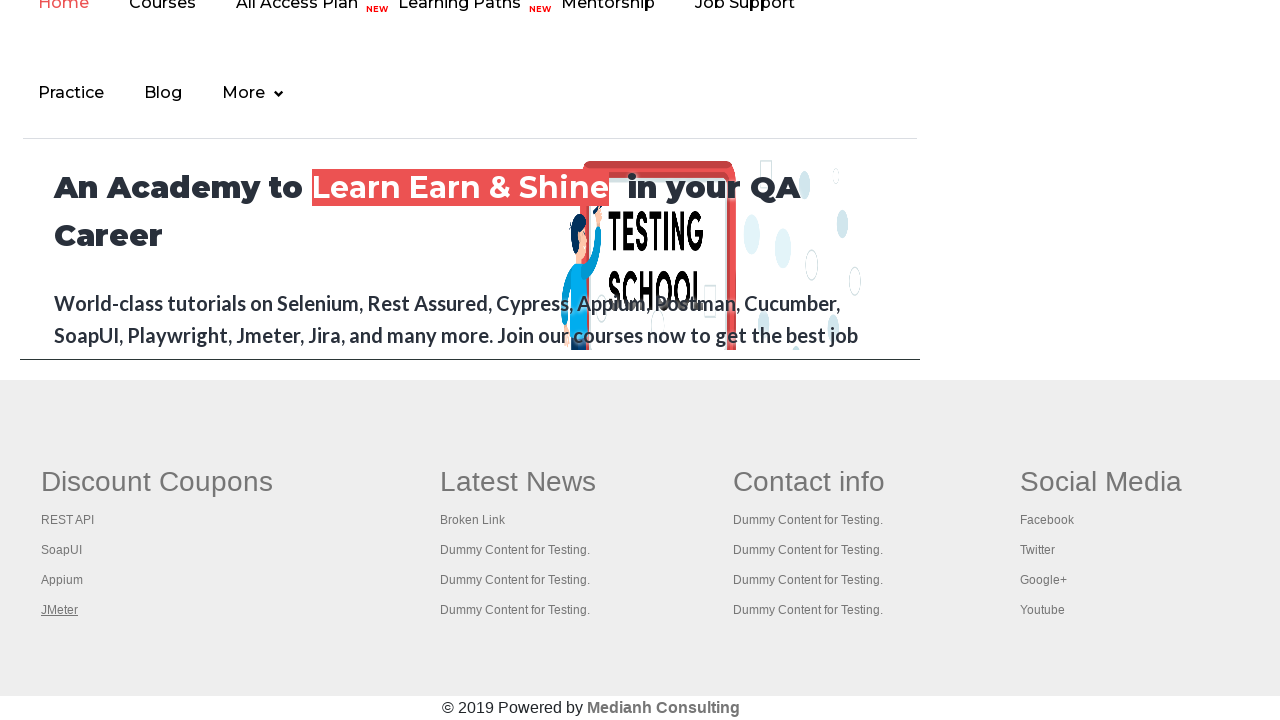

Retrieved all open pages/tabs: 5 total
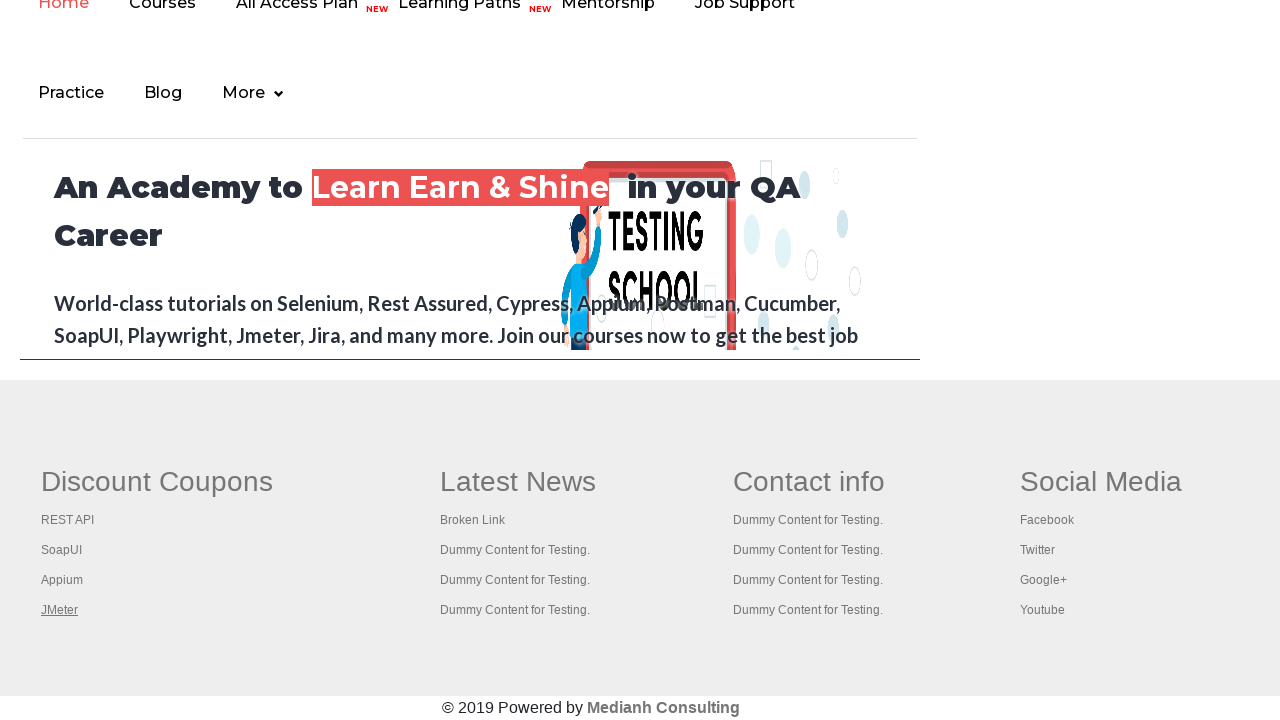

Switched to tab with title: Practice Page
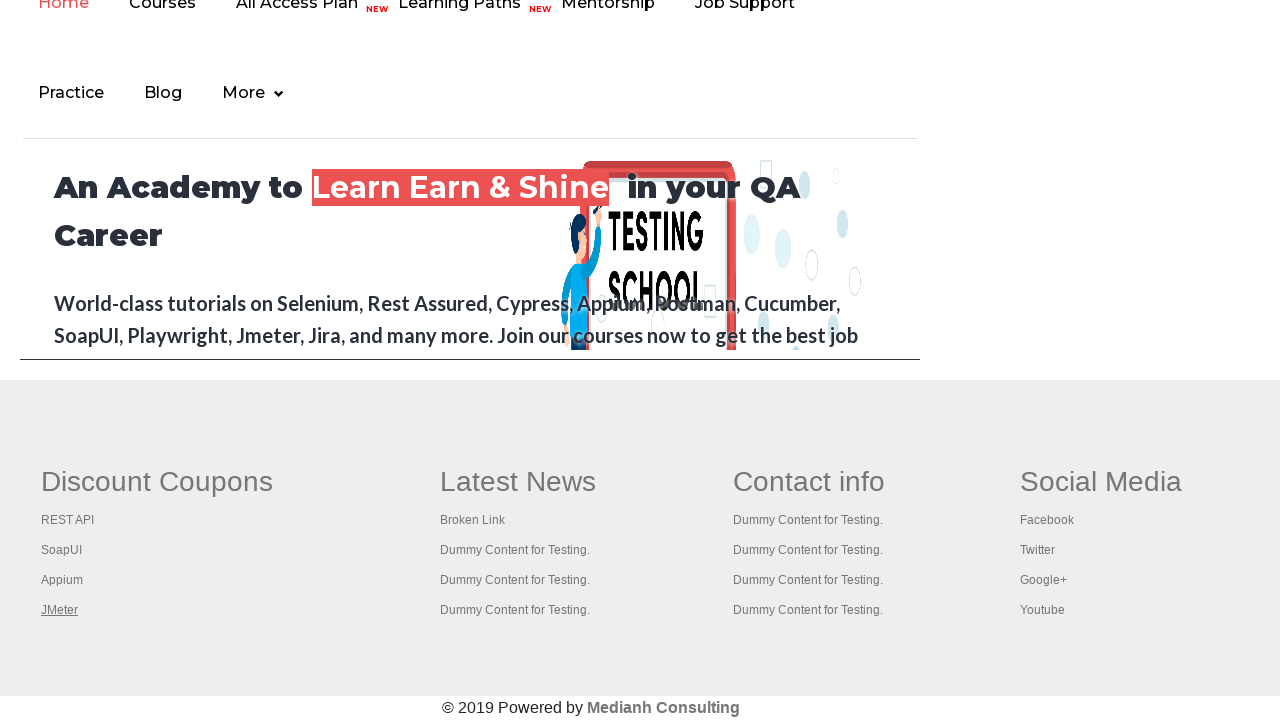

Switched to tab with title: REST API Tutorial
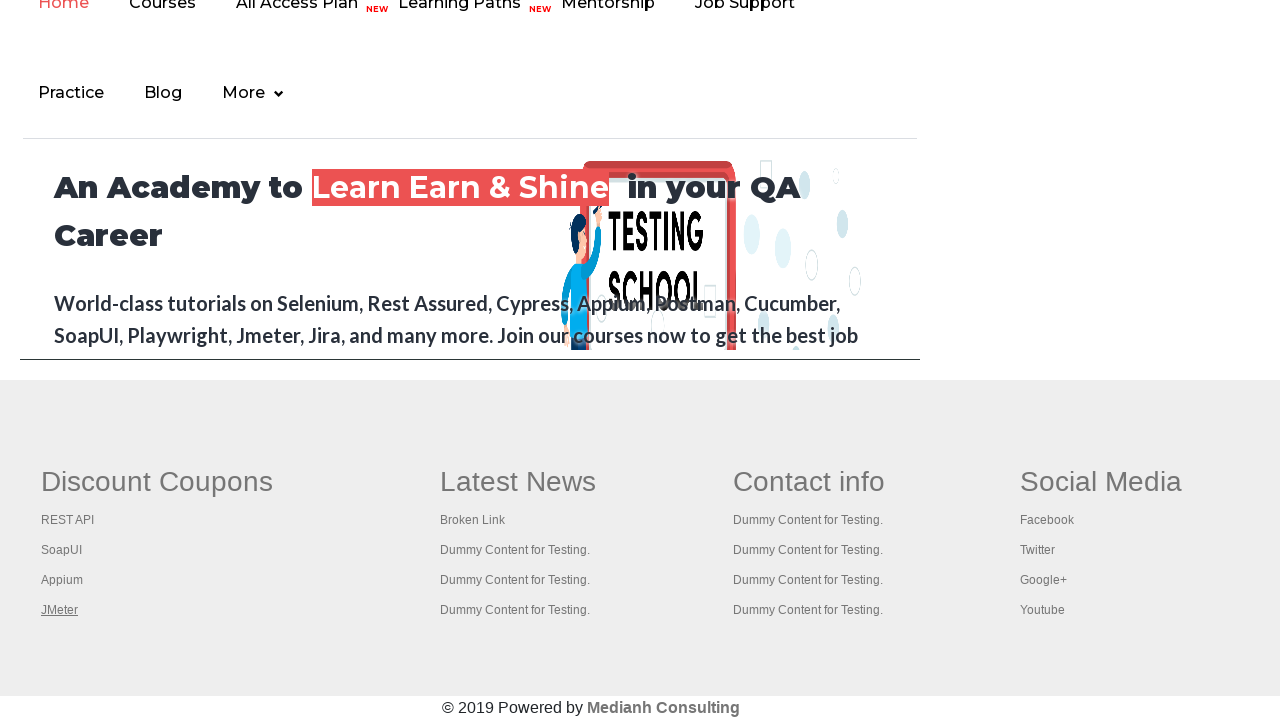

Switched to tab with title: The World’s Most Popular API Testing Tool | SoapUI
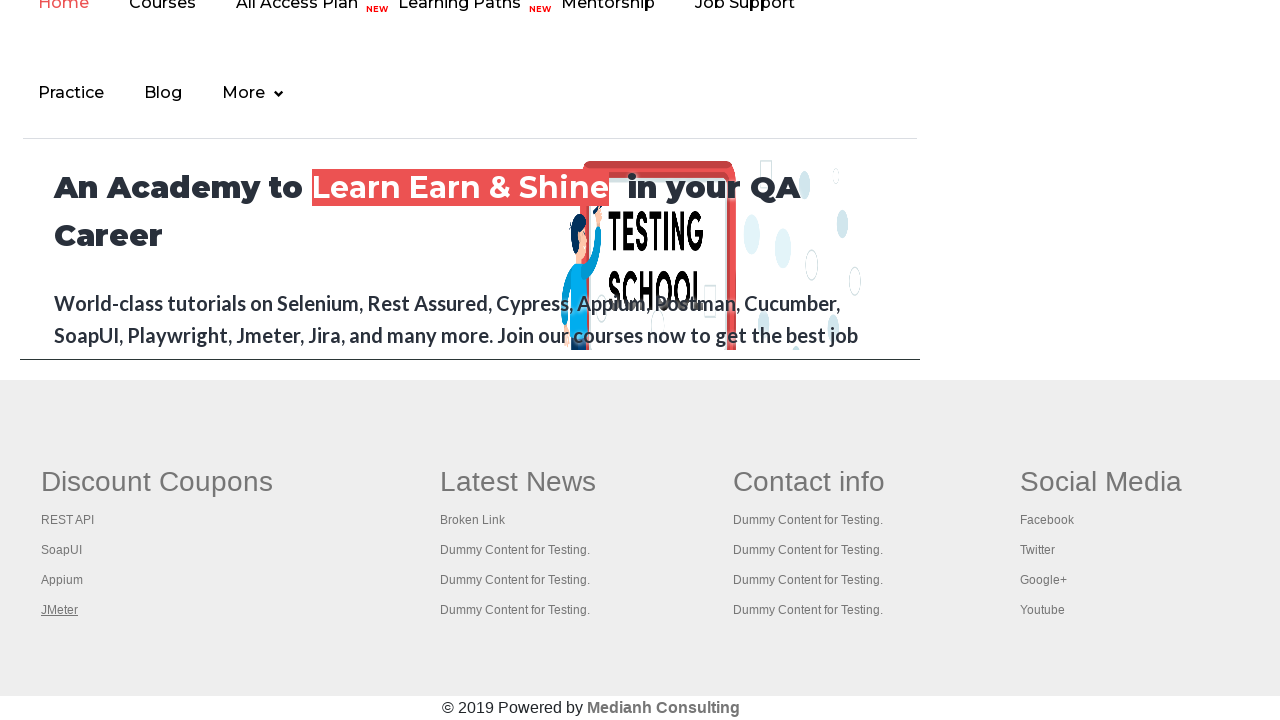

Switched to tab with title: Appium tutorial for Mobile Apps testing | RahulShetty Academy | Rahul
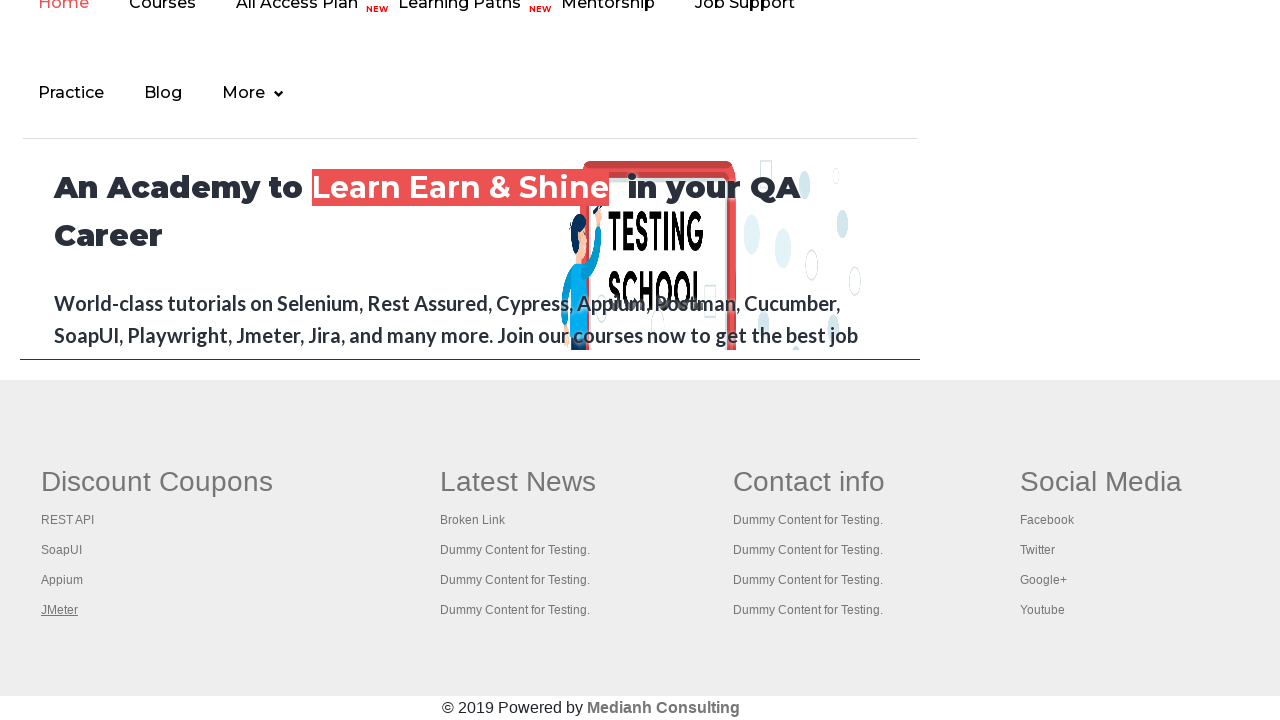

Switched to tab with title: Apache JMeter - Apache JMeter™
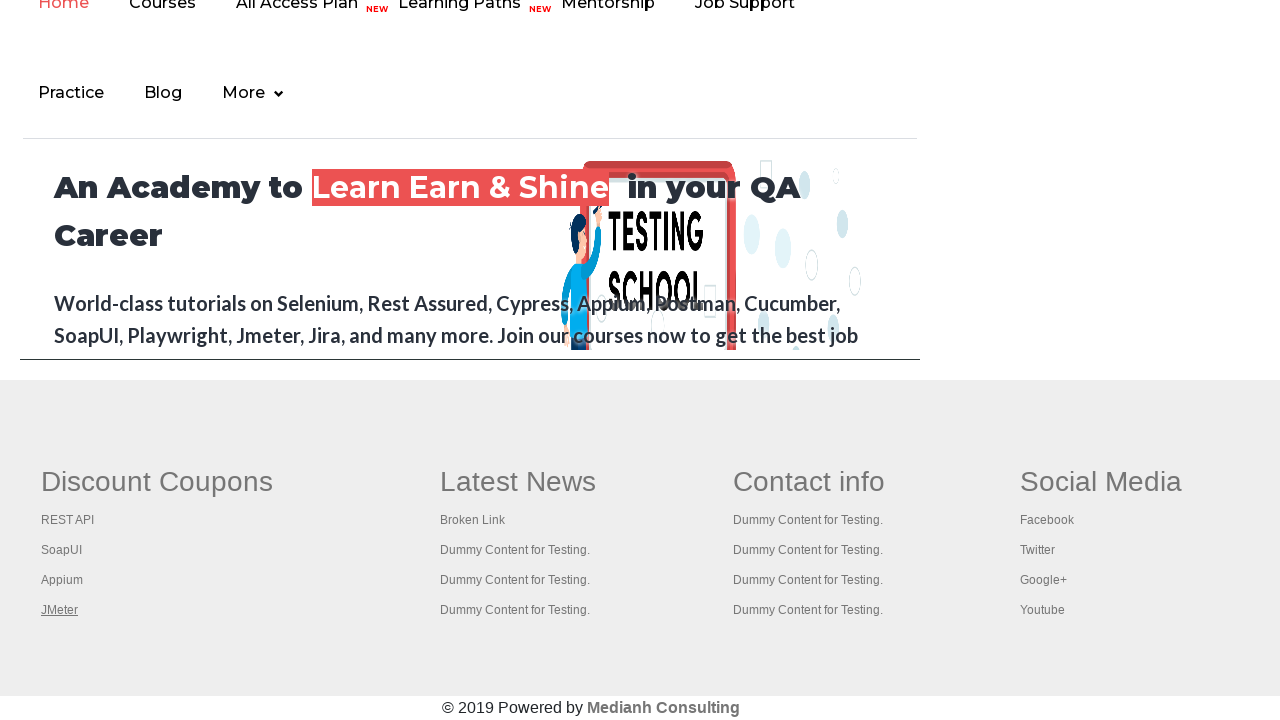

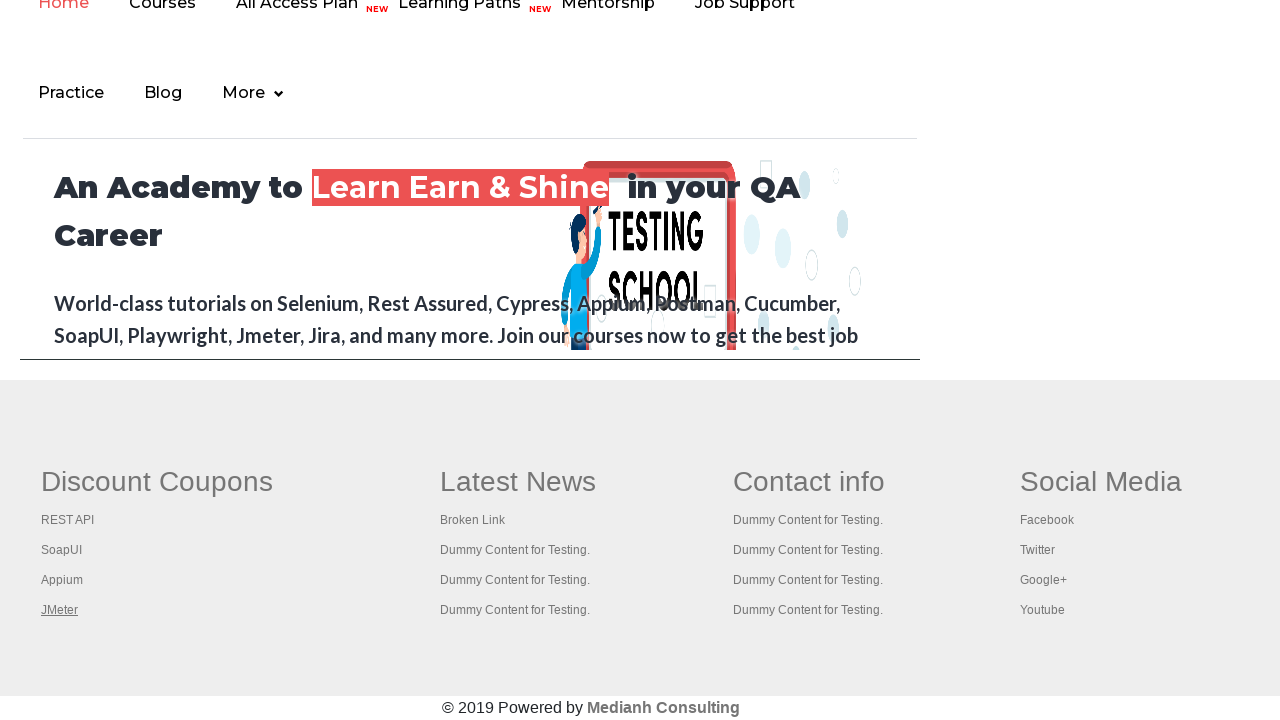